Tests filtering todos by Active, Completed, and All views including back button navigation

Starting URL: https://demo.playwright.dev/todomvc

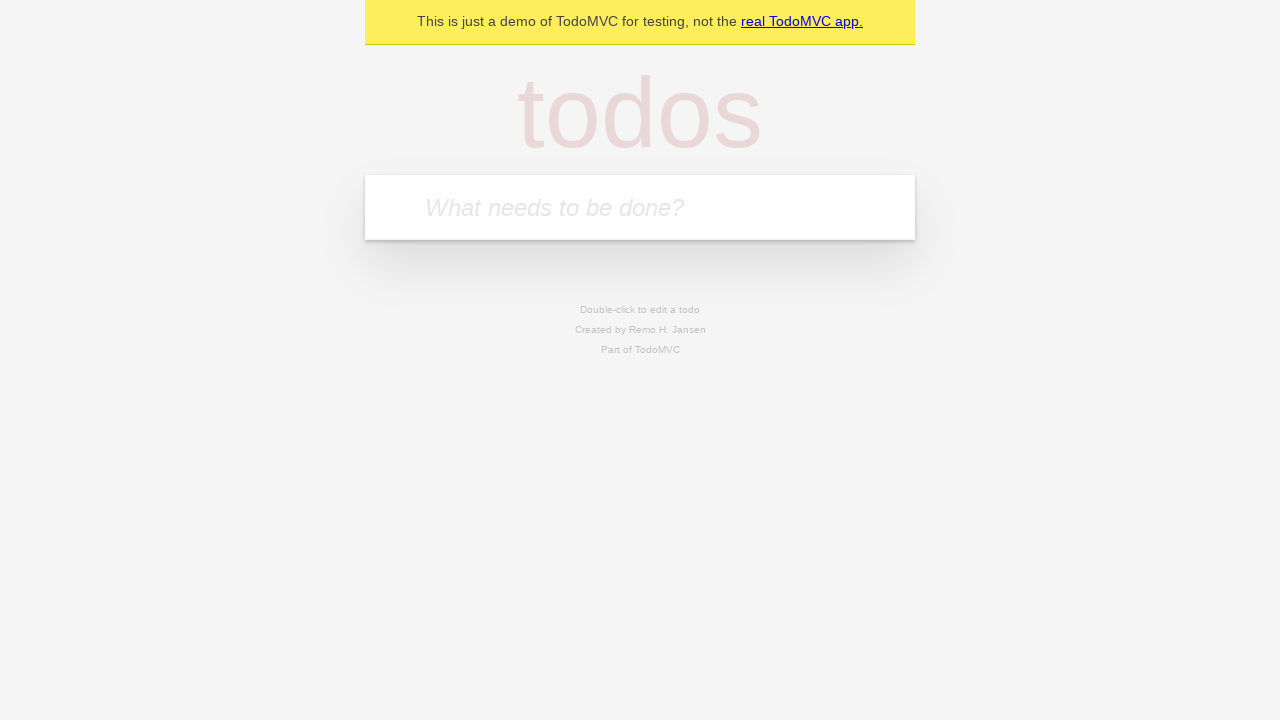

Filled todo input with 'buy some cheese' on internal:attr=[placeholder="What needs to be done?"i]
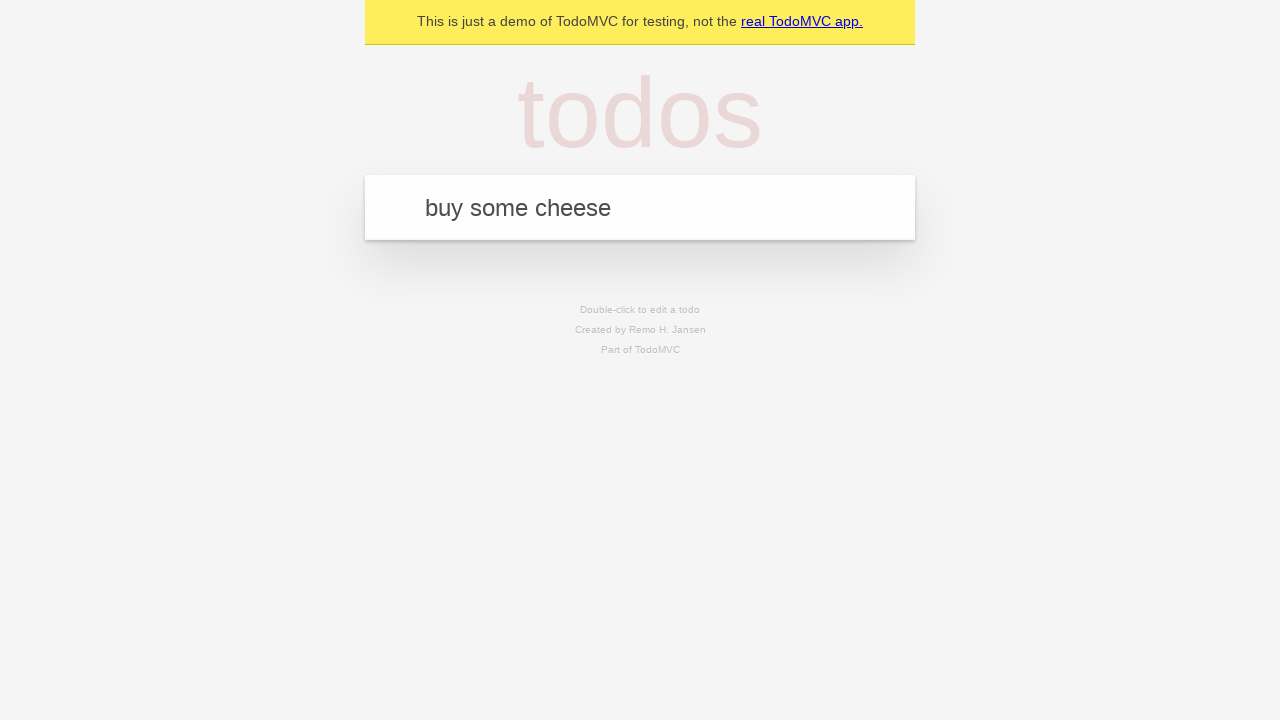

Pressed Enter to add first todo on internal:attr=[placeholder="What needs to be done?"i]
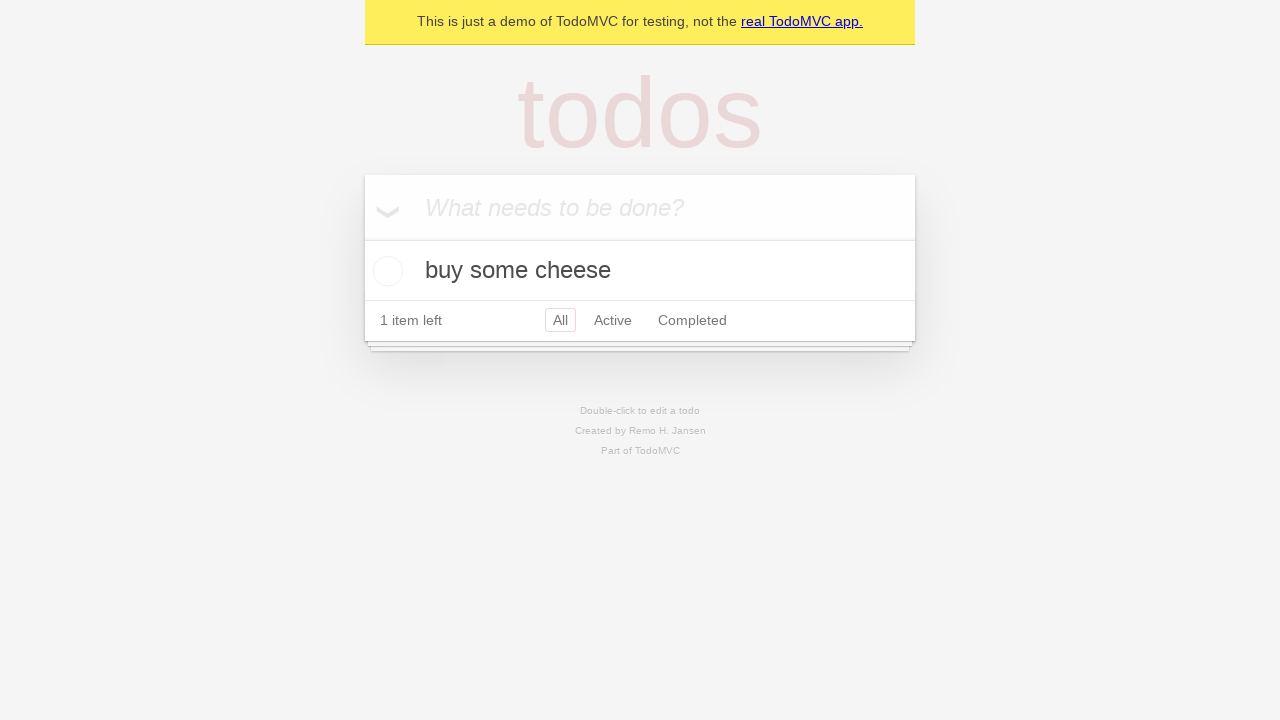

Filled todo input with 'feed the cat' on internal:attr=[placeholder="What needs to be done?"i]
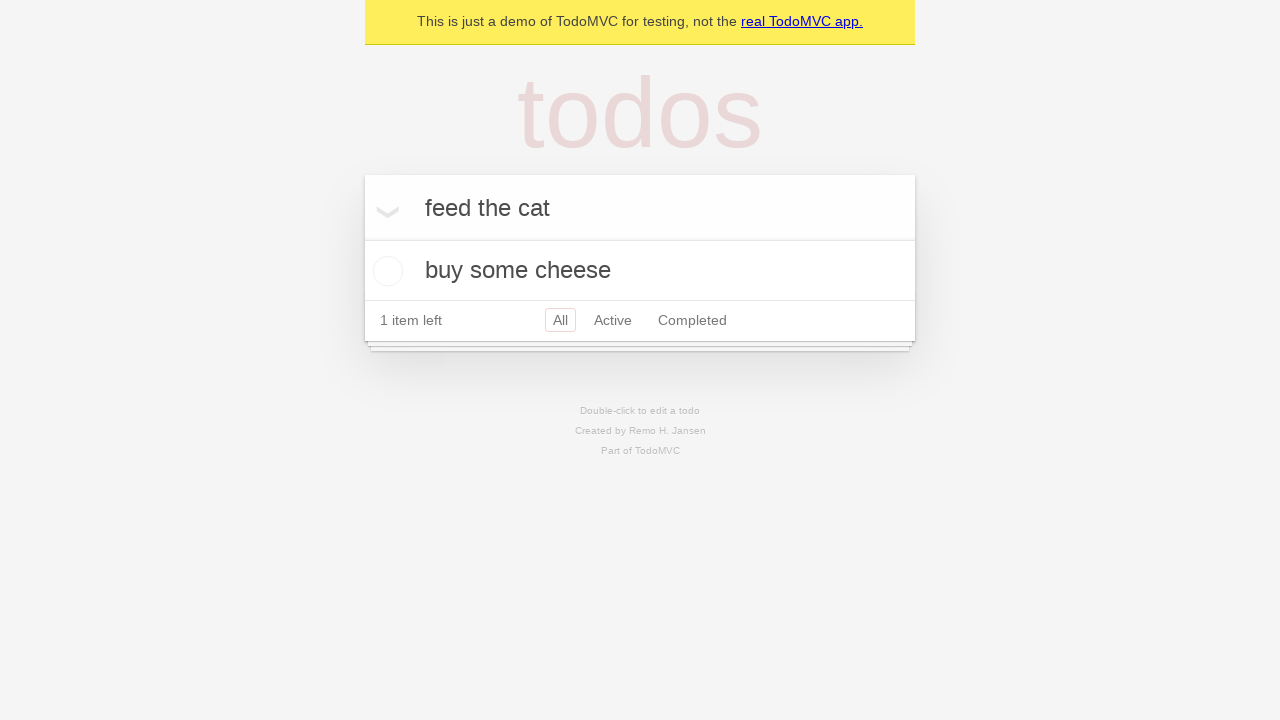

Pressed Enter to add second todo on internal:attr=[placeholder="What needs to be done?"i]
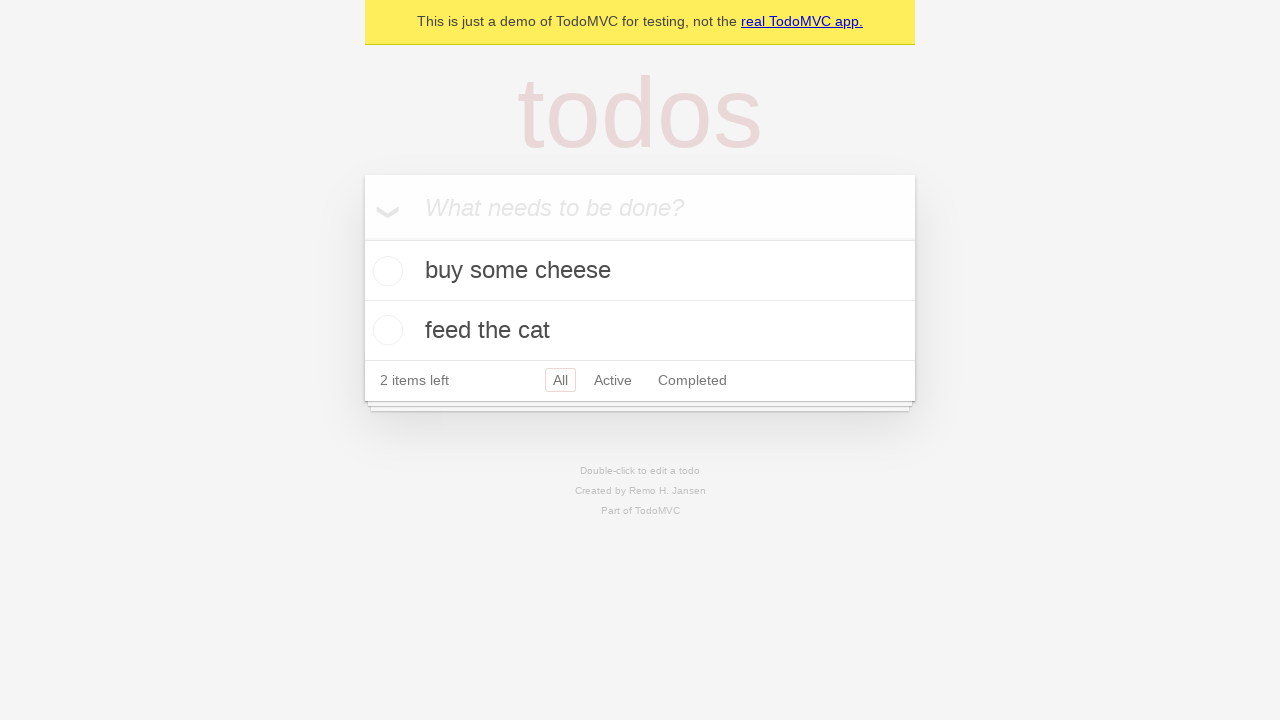

Filled todo input with 'book a doctors appointment' on internal:attr=[placeholder="What needs to be done?"i]
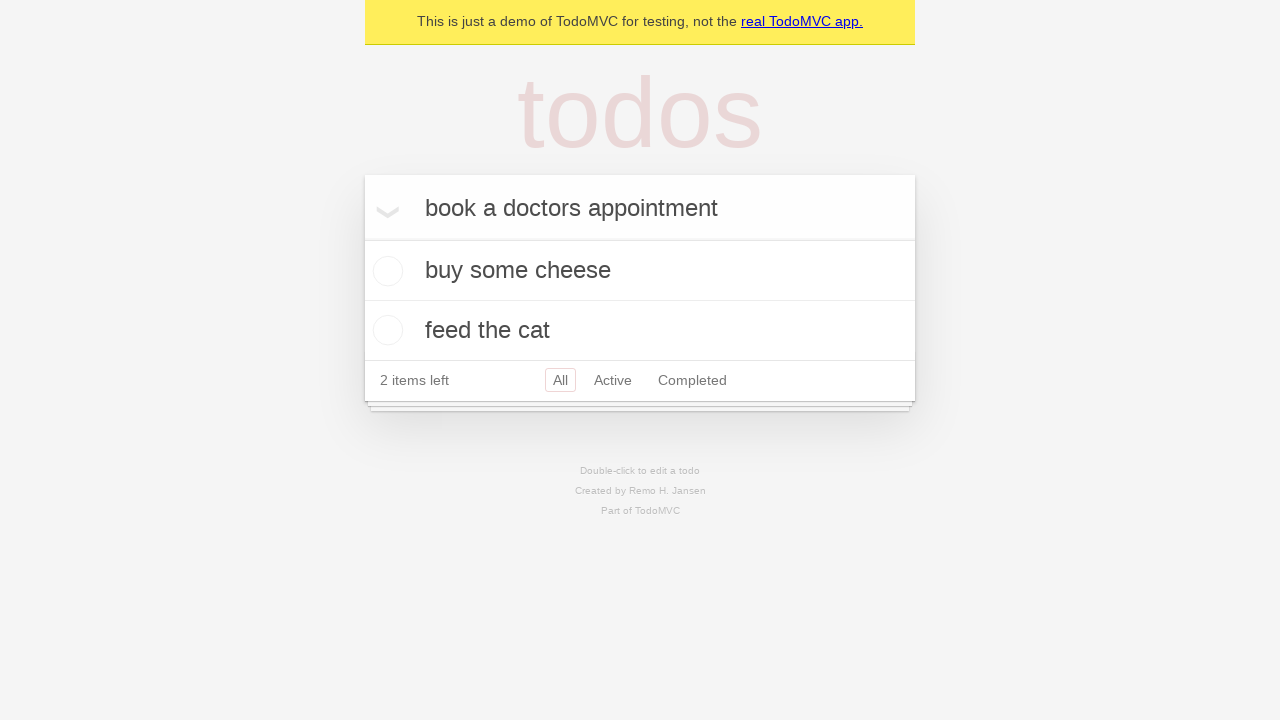

Pressed Enter to add third todo on internal:attr=[placeholder="What needs to be done?"i]
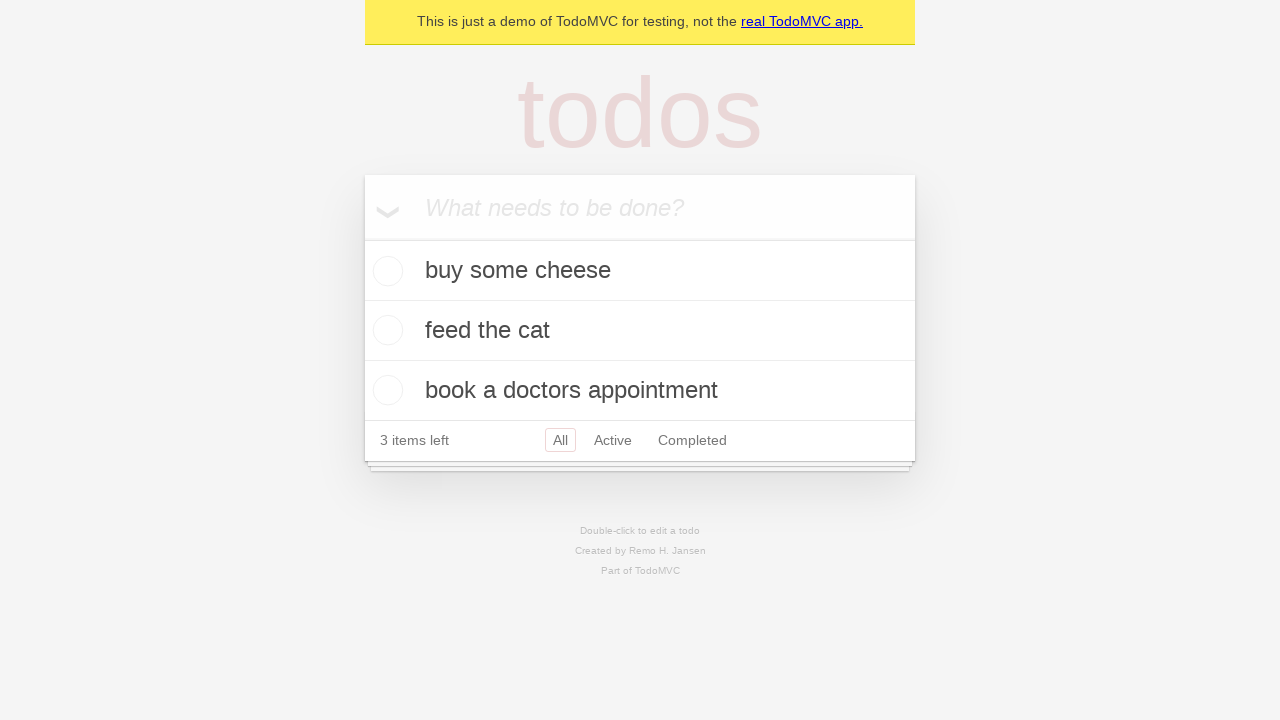

Clicked Active filter to show only active todos at (613, 440) on internal:role=link[name="Active"i]
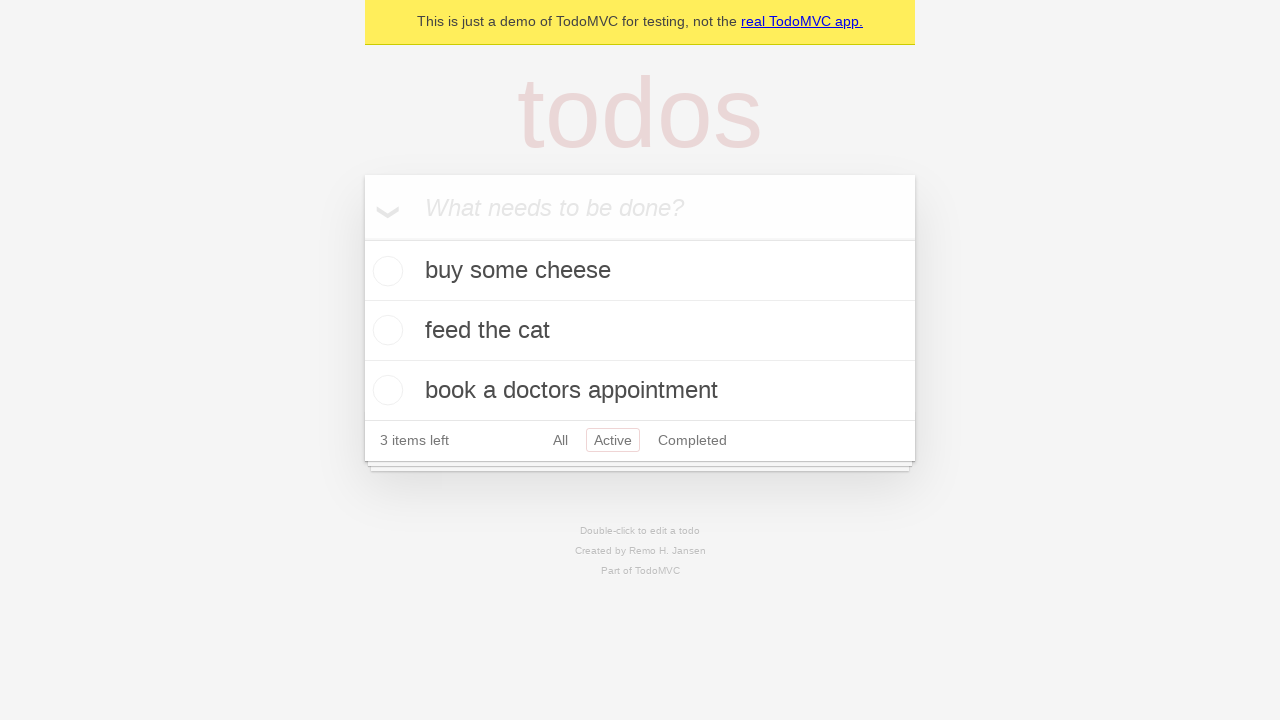

Clicked Completed filter to show only completed todos at (692, 440) on internal:role=link[name="Completed"i]
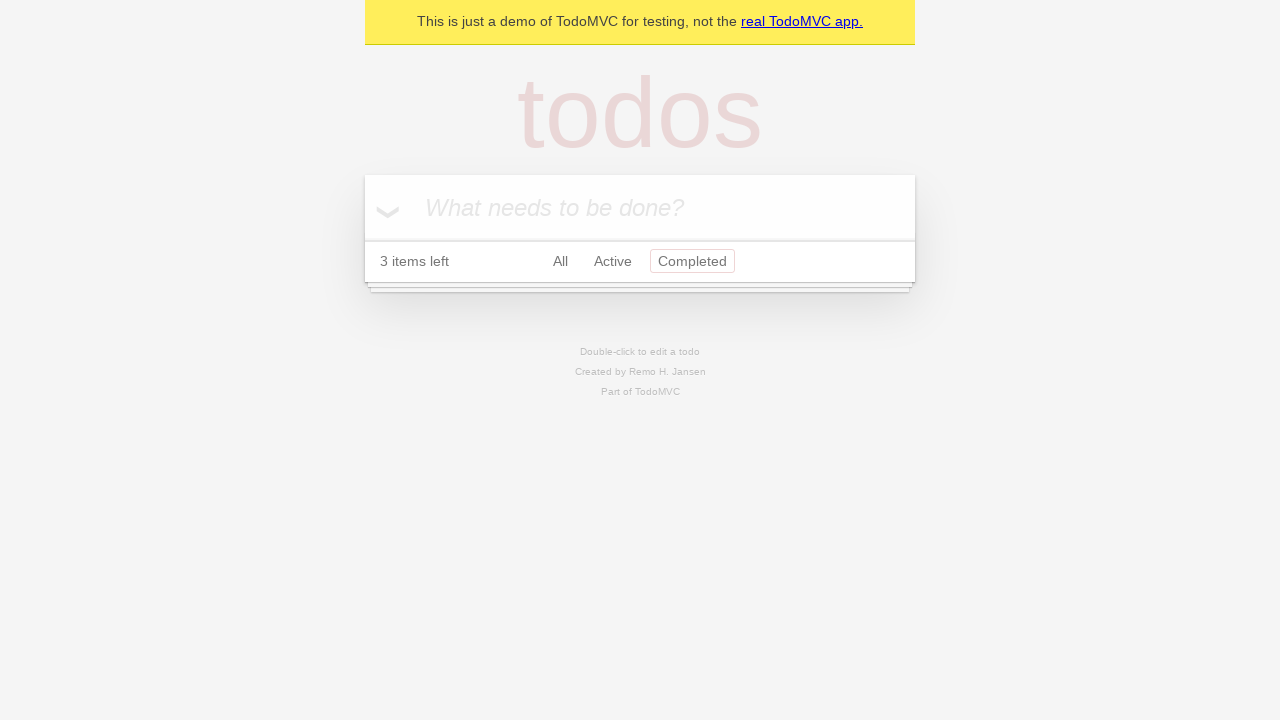

Clicked All filter to show all todos at (560, 261) on internal:role=link[name="All"i]
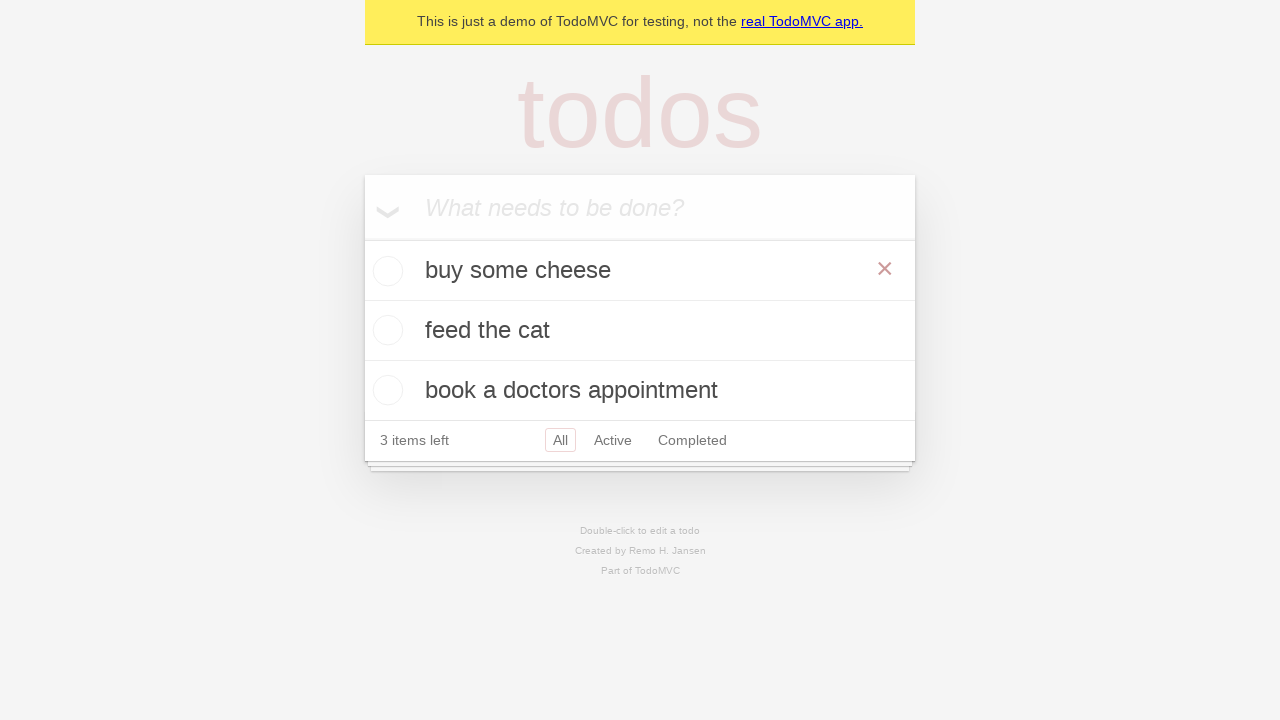

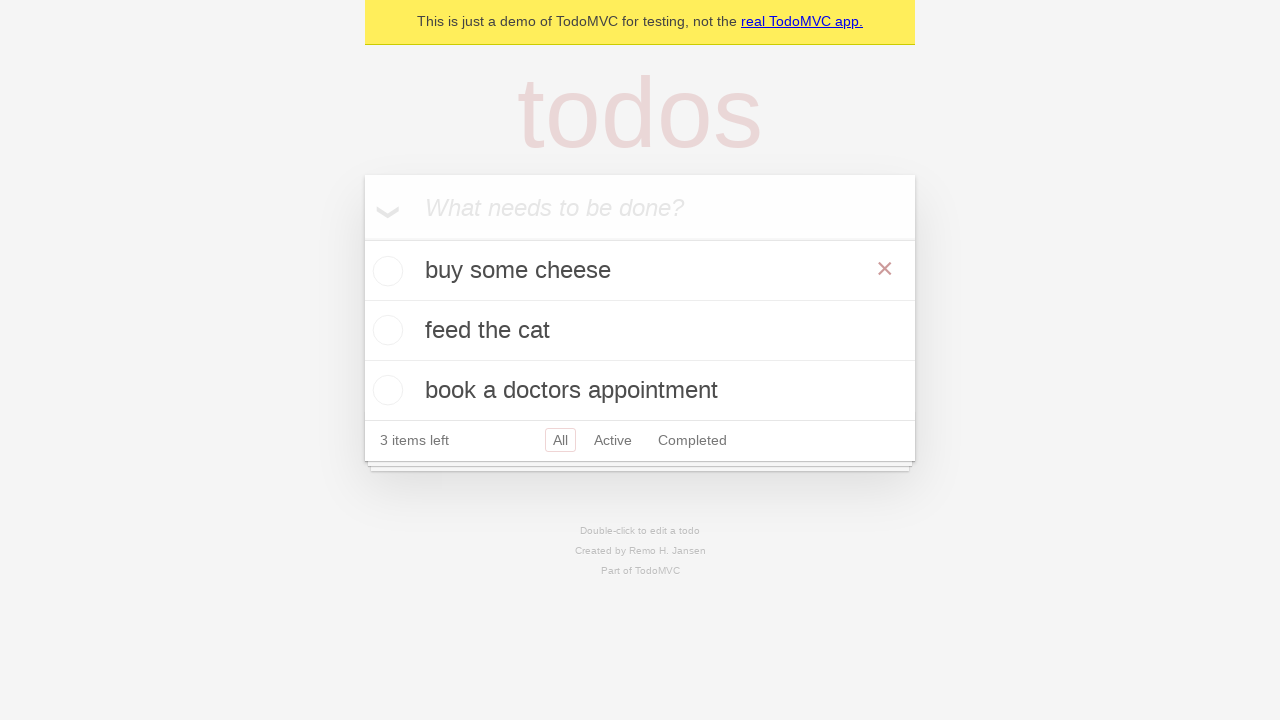